Navigates to the Digikala e-commerce website homepage

Starting URL: https://digikala.com

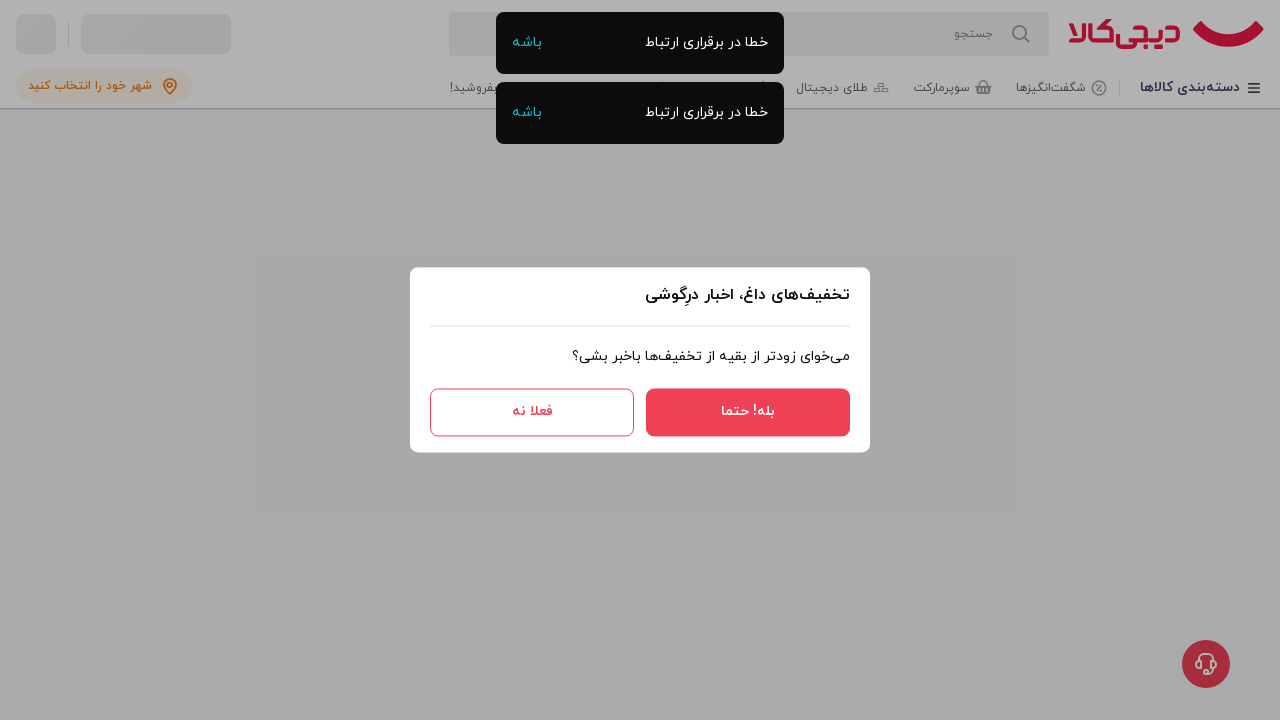

Waited for page to reach domcontentloaded state on Digikala homepage
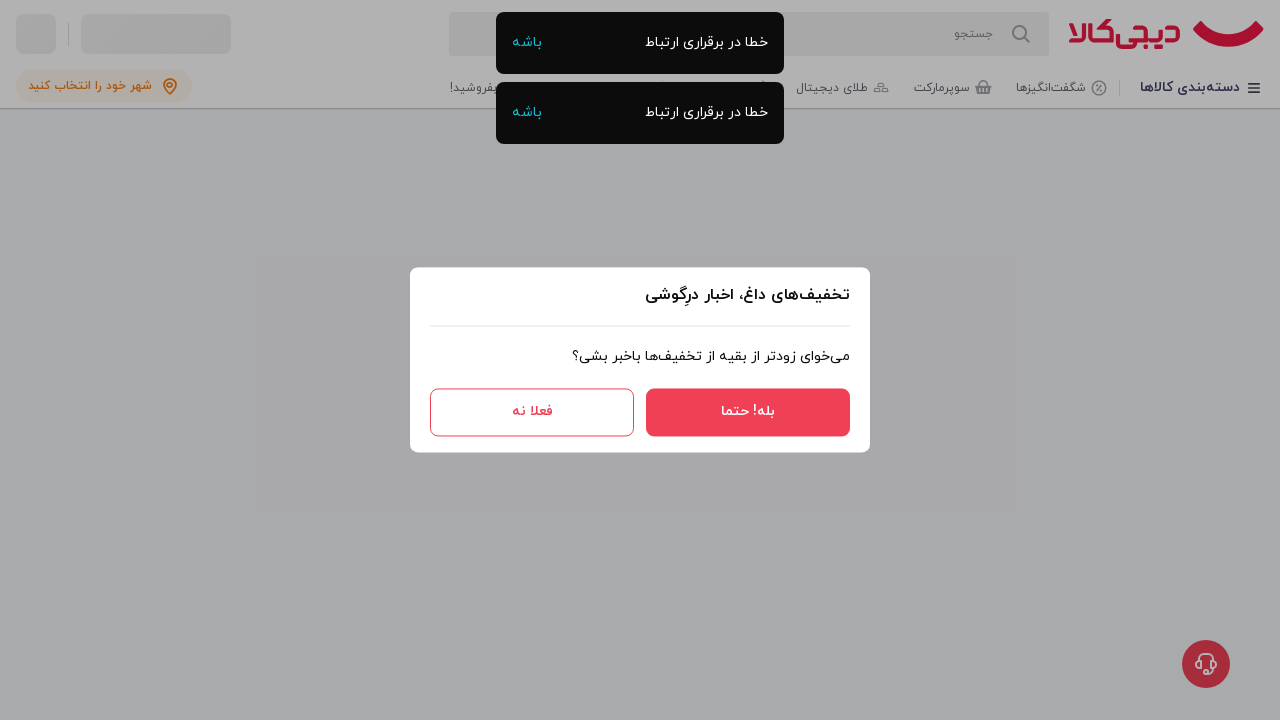

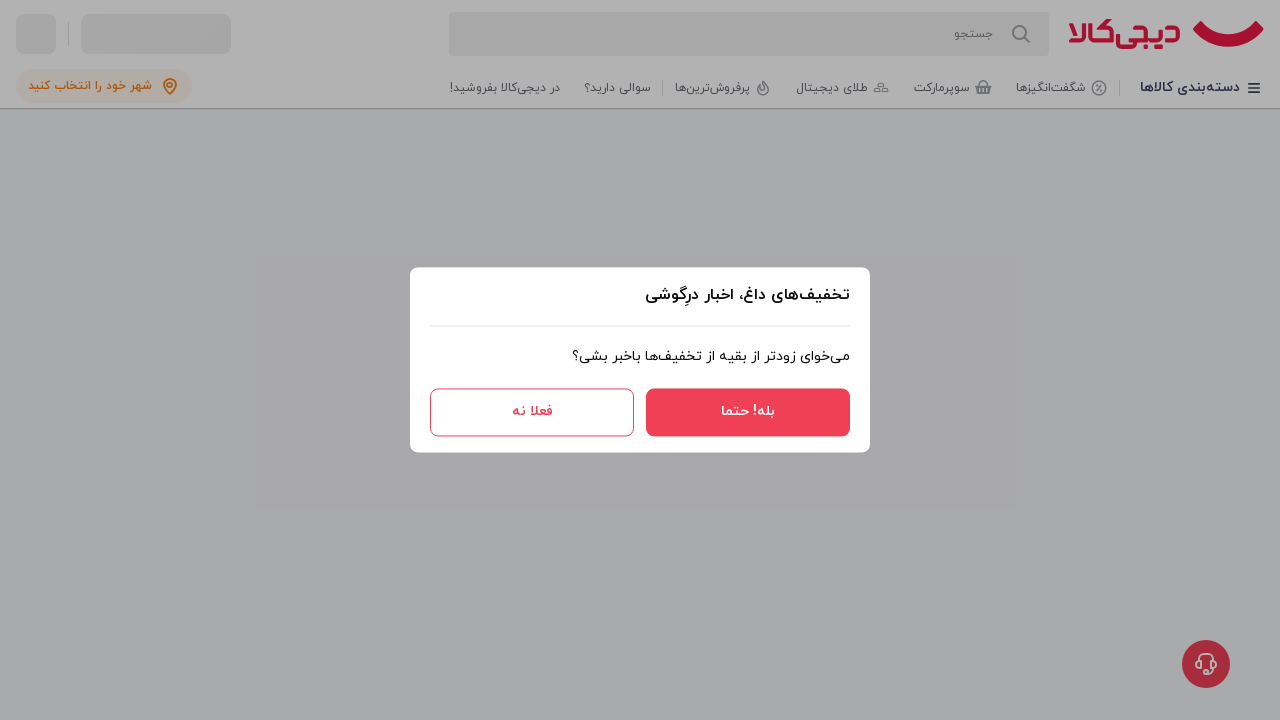